Tests various form elements on a practice page including radio buttons, country input, dropdown selection, checkboxes, window handling, and text input

Starting URL: https://rahulshettyacademy.com/AutomationPractice/

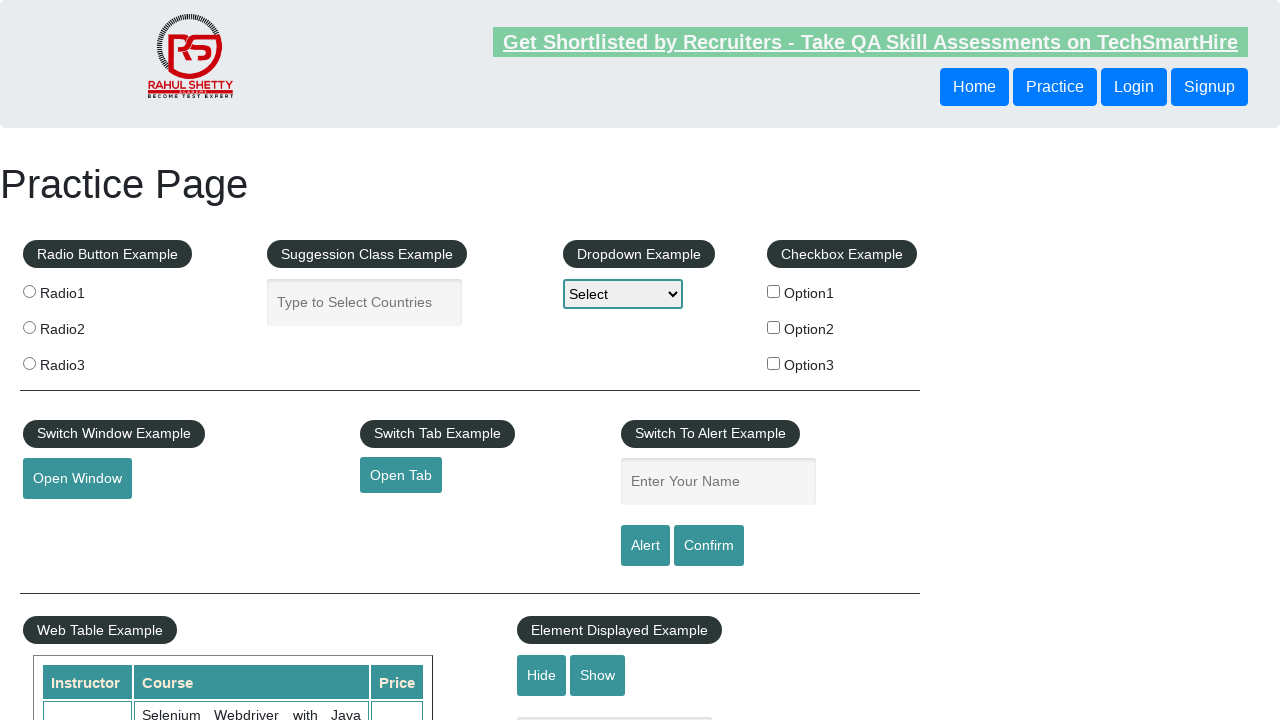

Clicked checkbox element at (774, 291) on input[type='checkbox']
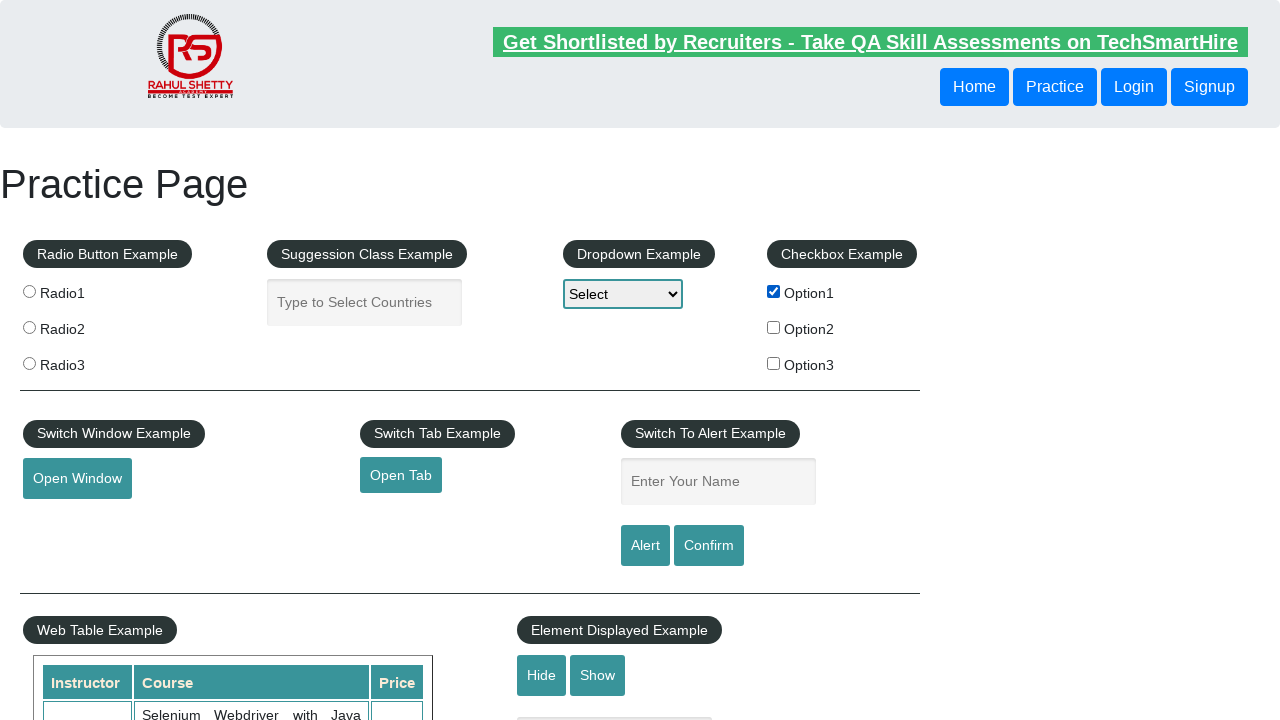

Filled country autocomplete field with 'India' on input#autocomplete
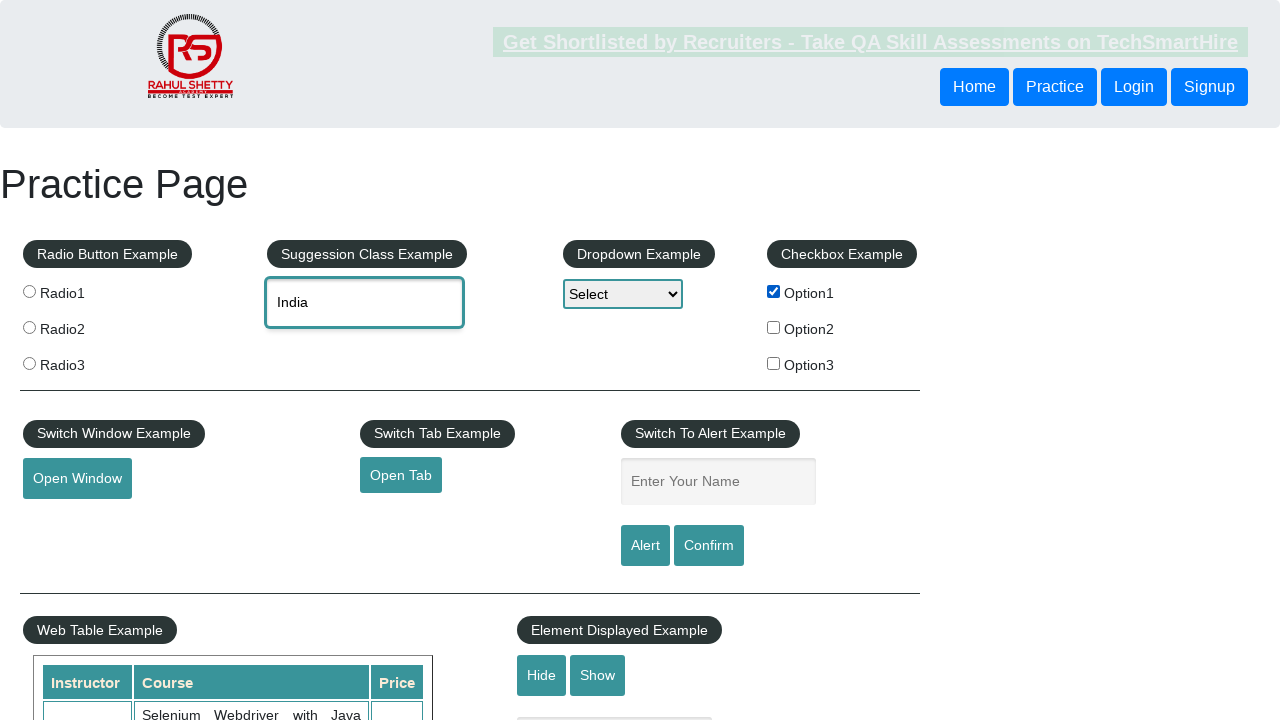

Selected option at index 2 from dropdown menu on #dropdown-class-example
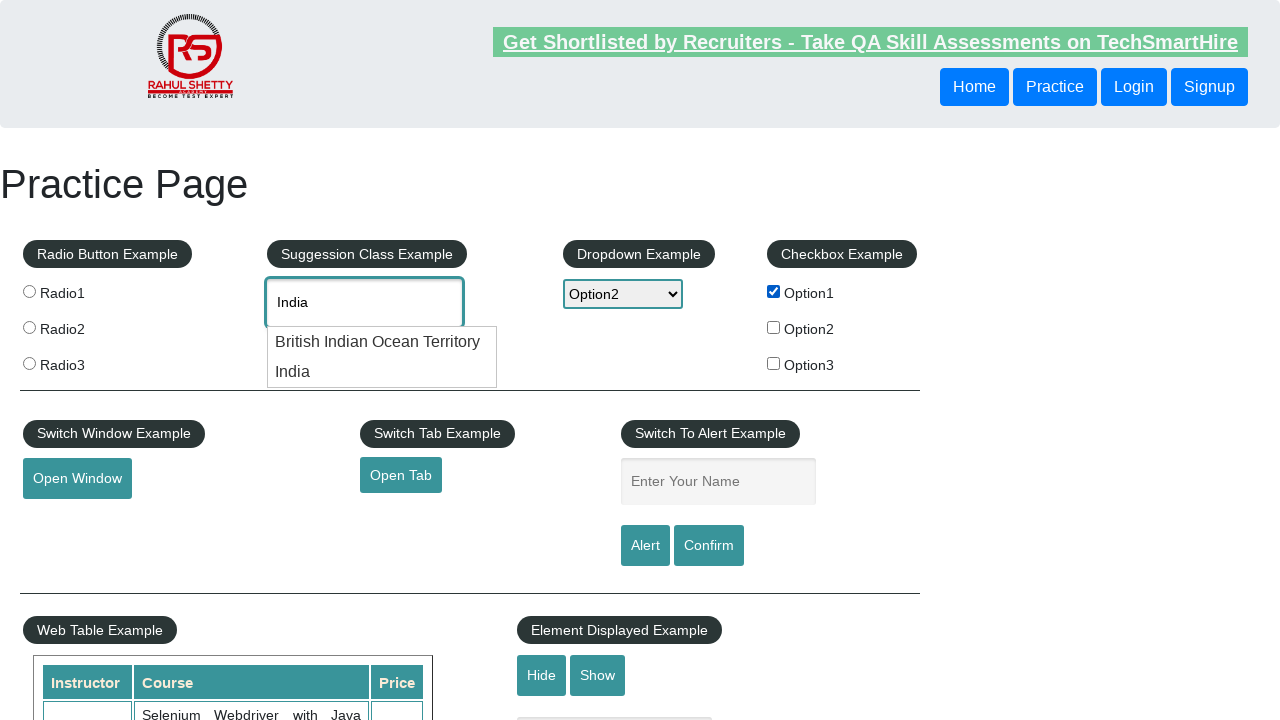

Clicked option1 checkbox at (774, 291) on input[value='option1']
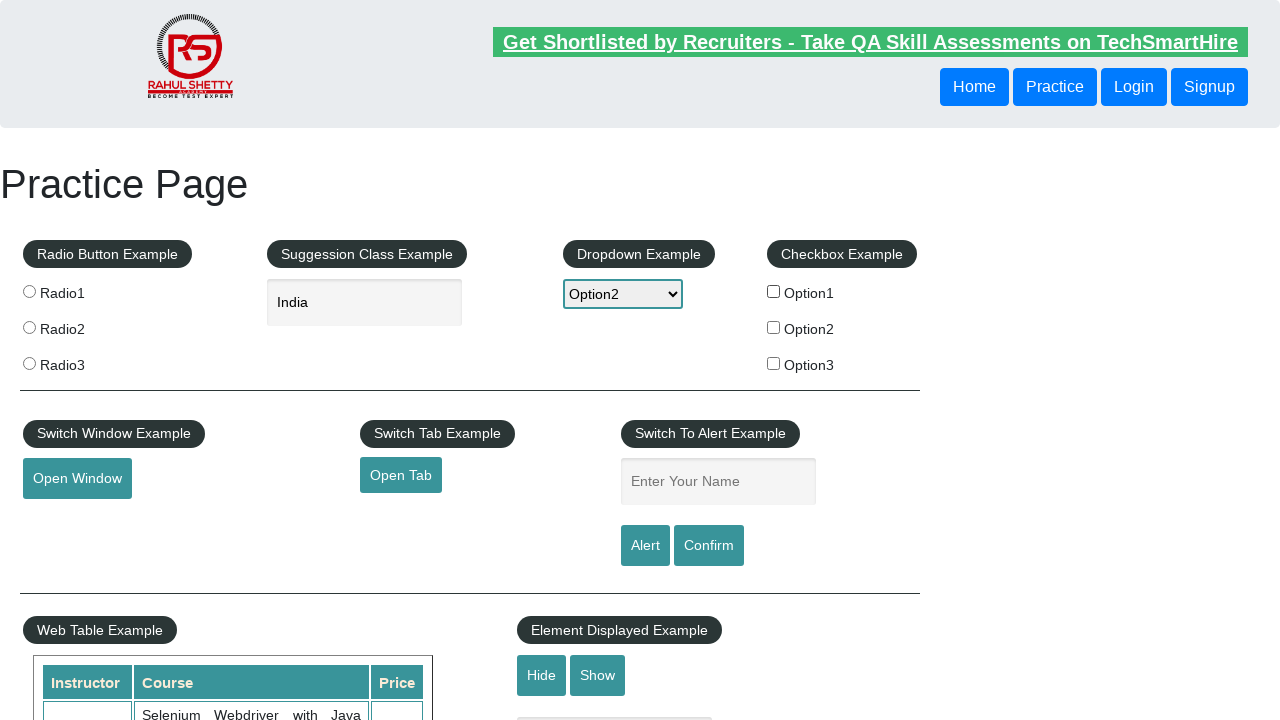

Clicked option2 checkbox at (774, 327) on input[value='option2']
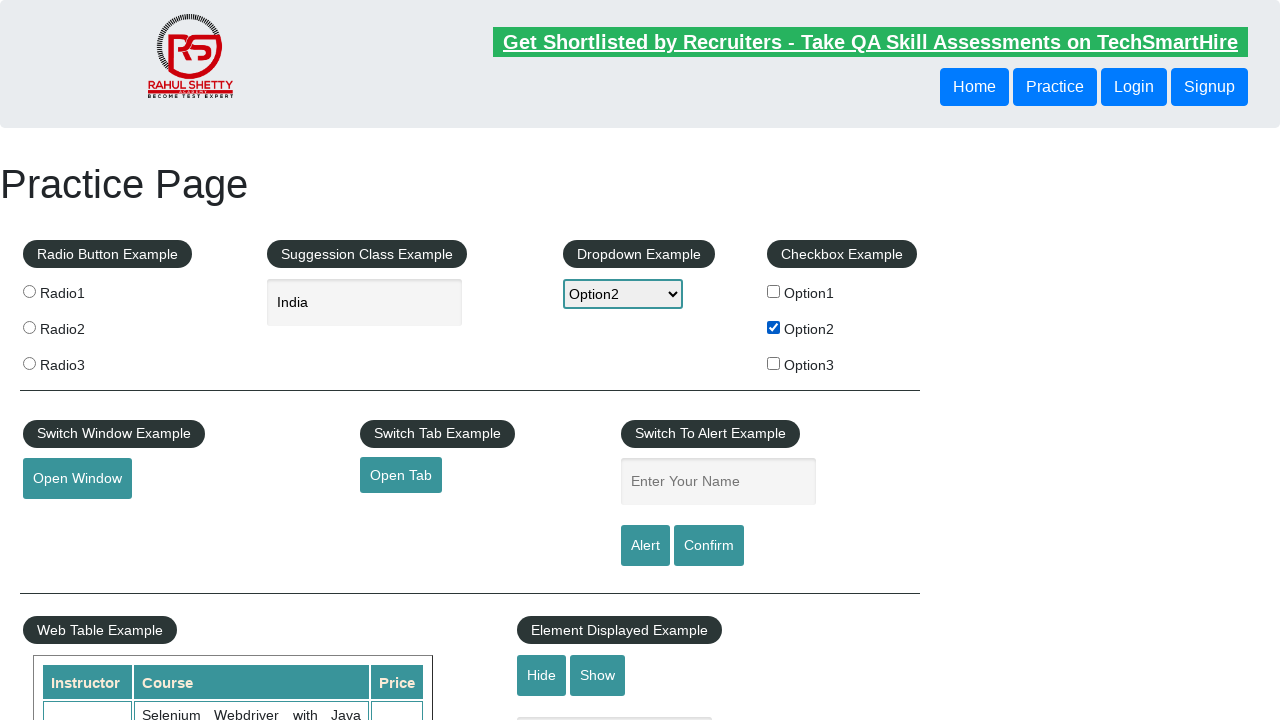

Clicked option3 checkbox at (774, 363) on input[value='option3']
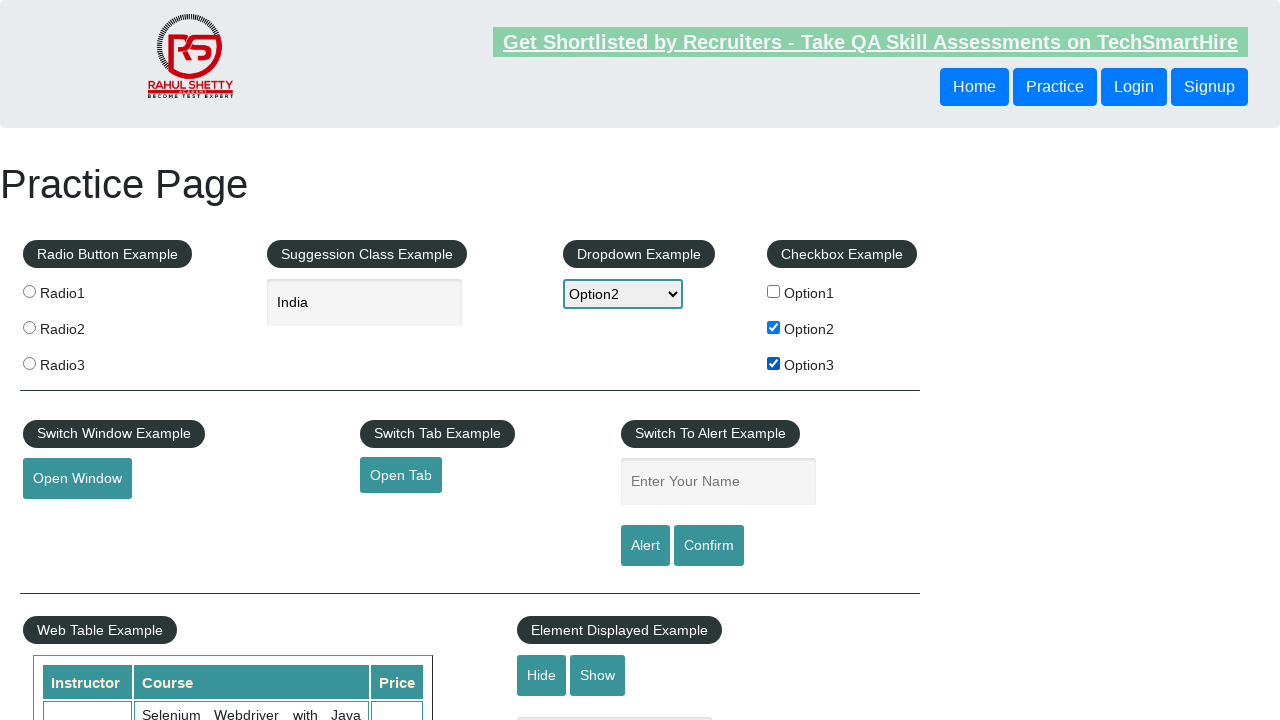

Clicked open window button at (77, 479) on #openwindow
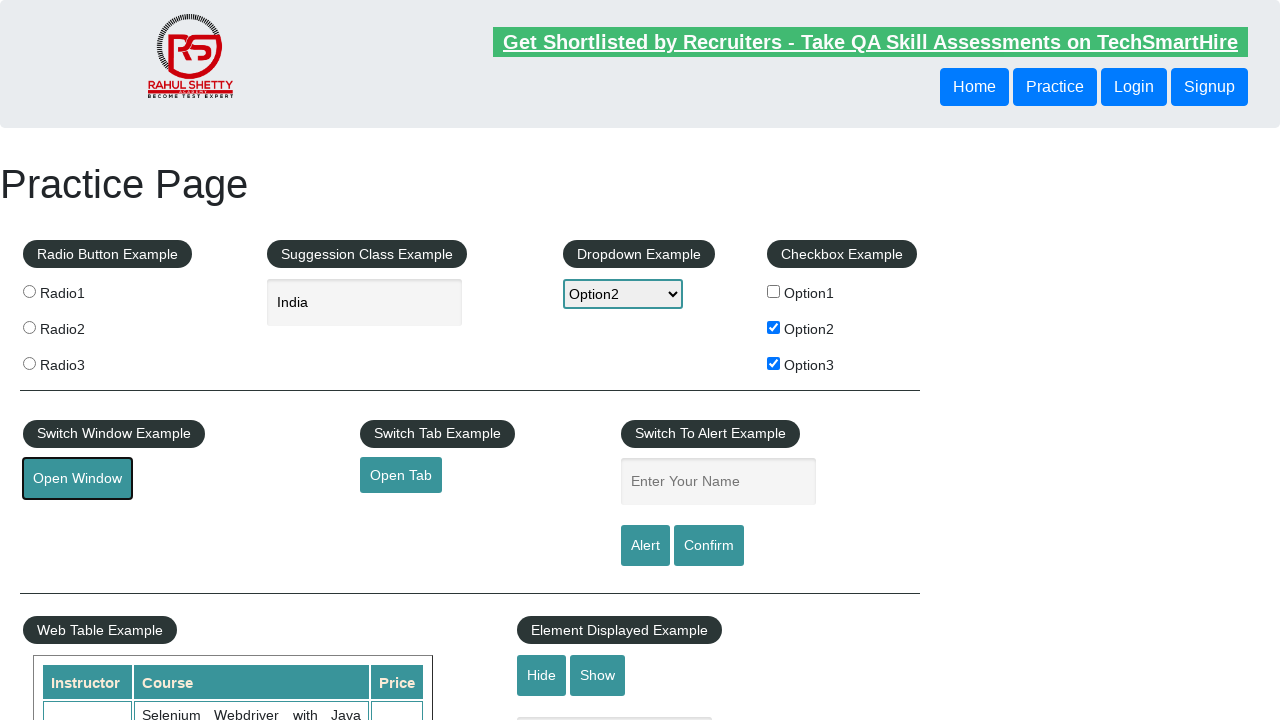

Clicked open tab button and new window opened at (401, 475) on #opentab
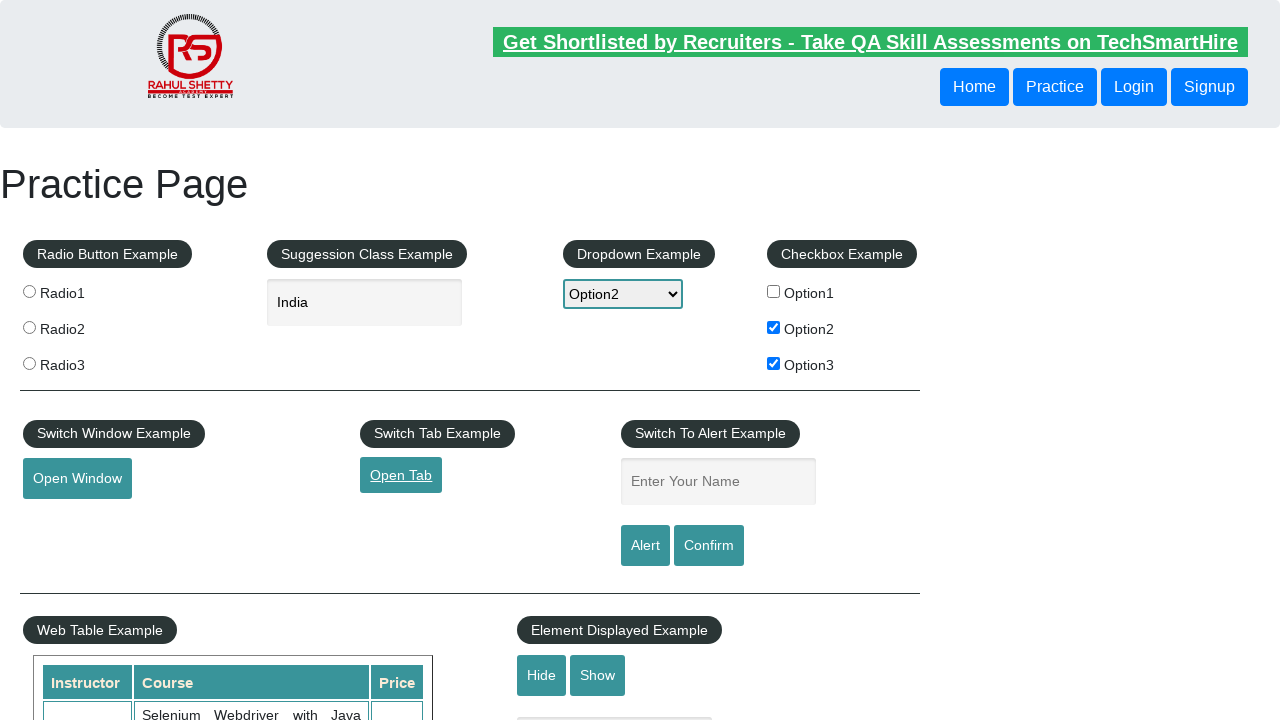

Captured new page reference from window/tab
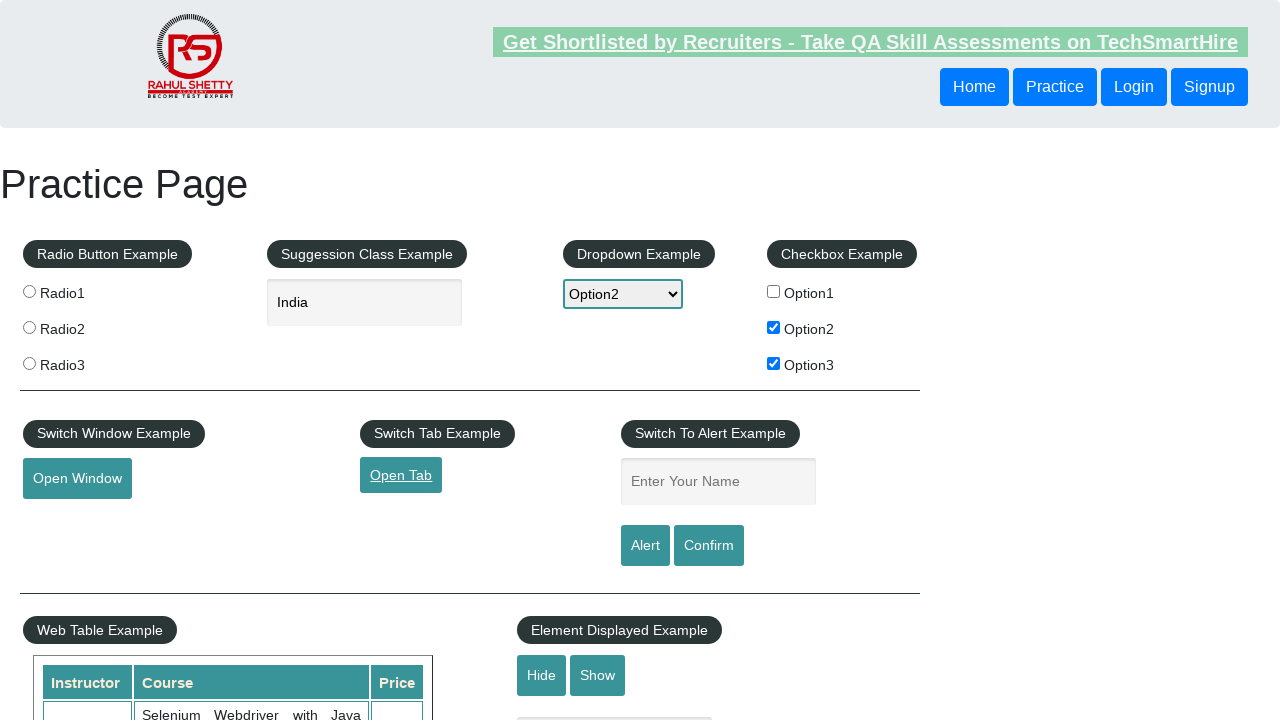

Filled name field with 'raj' on #name
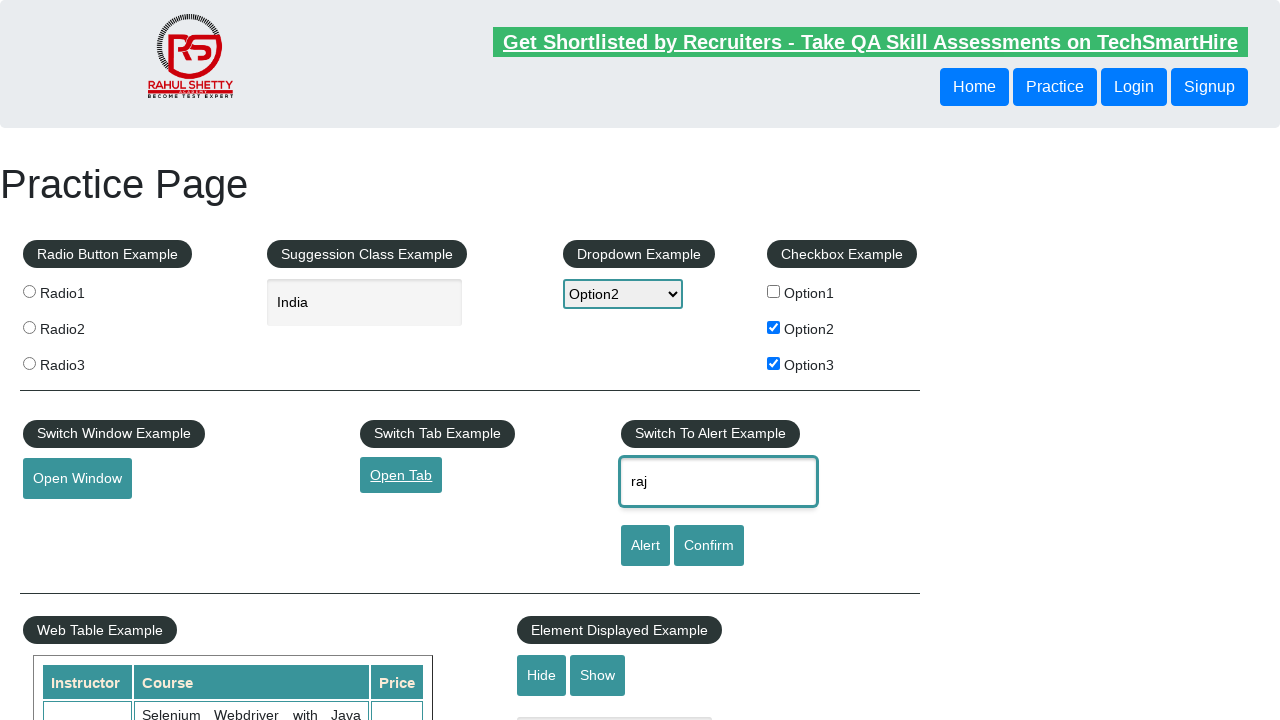

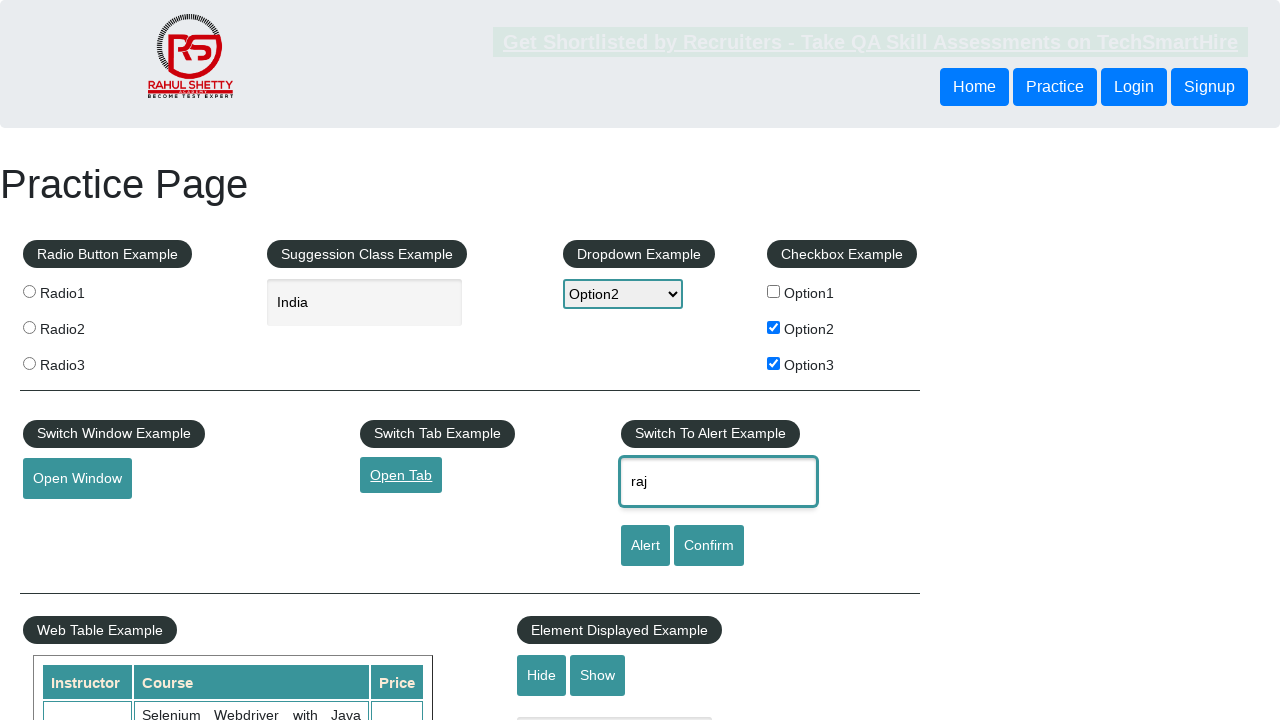